Tests the e-commerce flow on a practice website by searching for a product, adding it to cart, validating cart contents and total amount, proceeding to checkout, and completing the order by selecting a country and agreeing to terms.

Starting URL: https://rahulshettyacademy.com/seleniumPractise#/

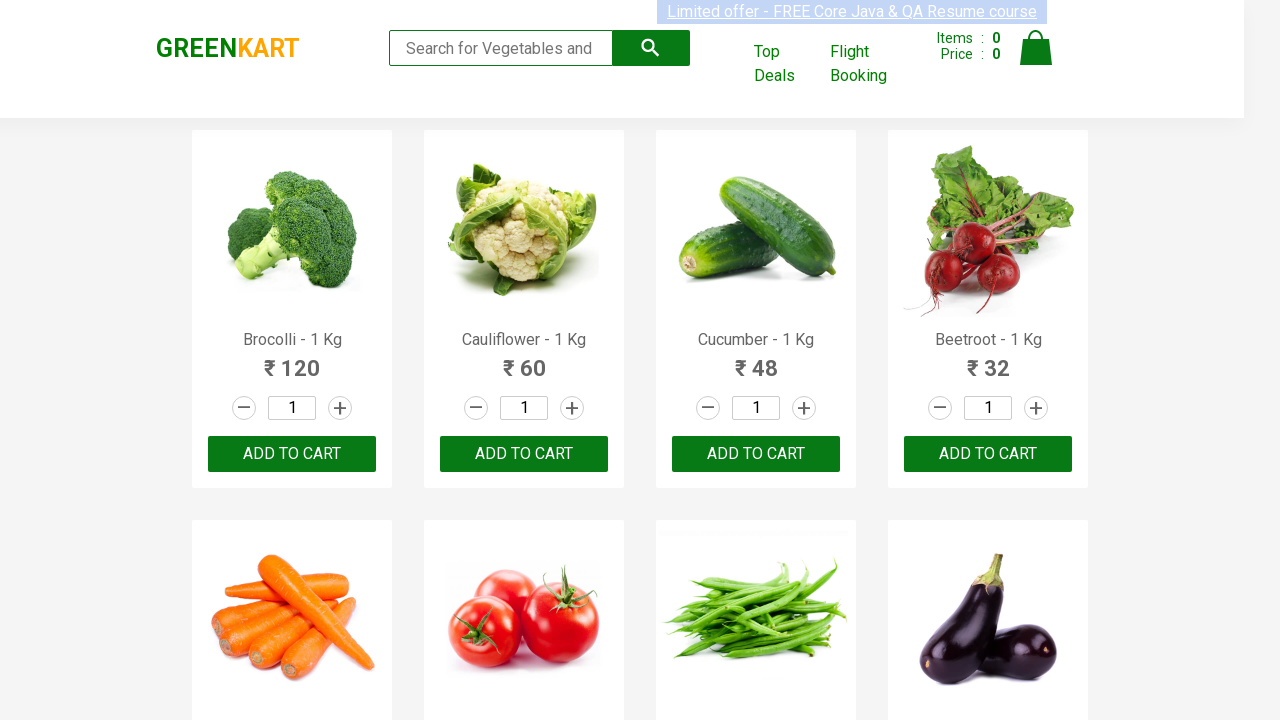

Filled search field with product name 'Brocolli' on .search-keyword
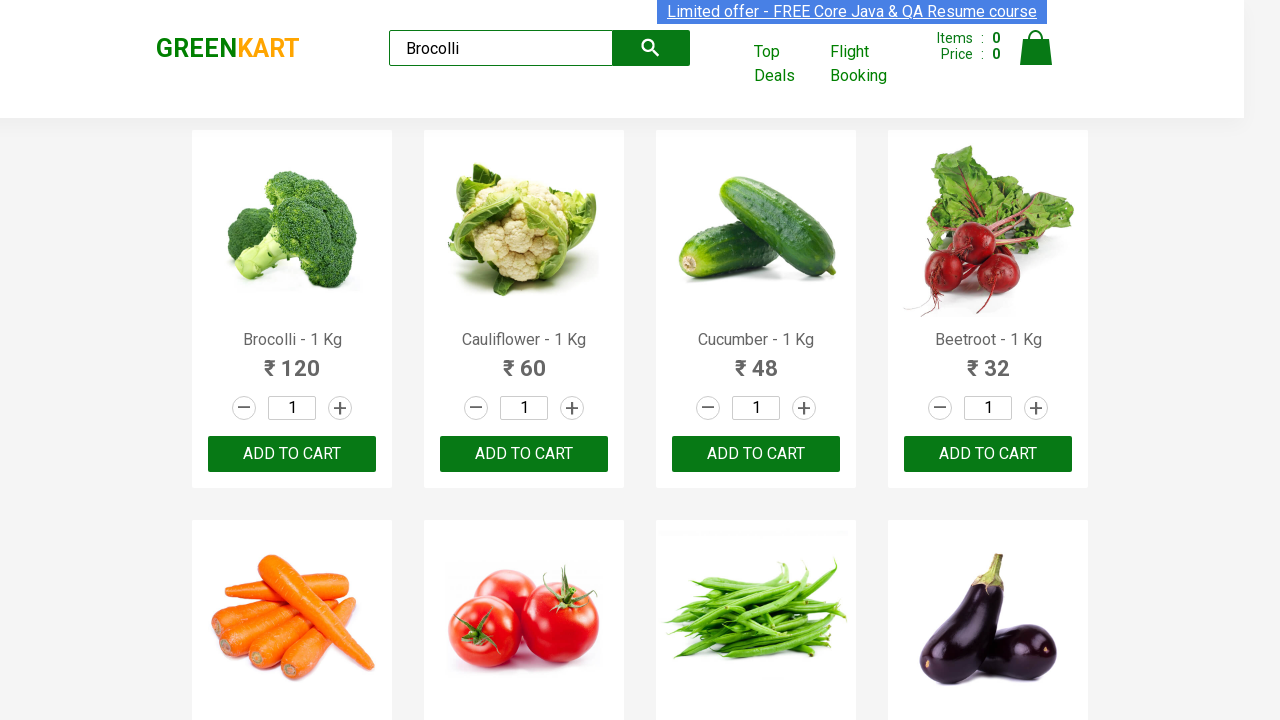

Waited for search results to filter
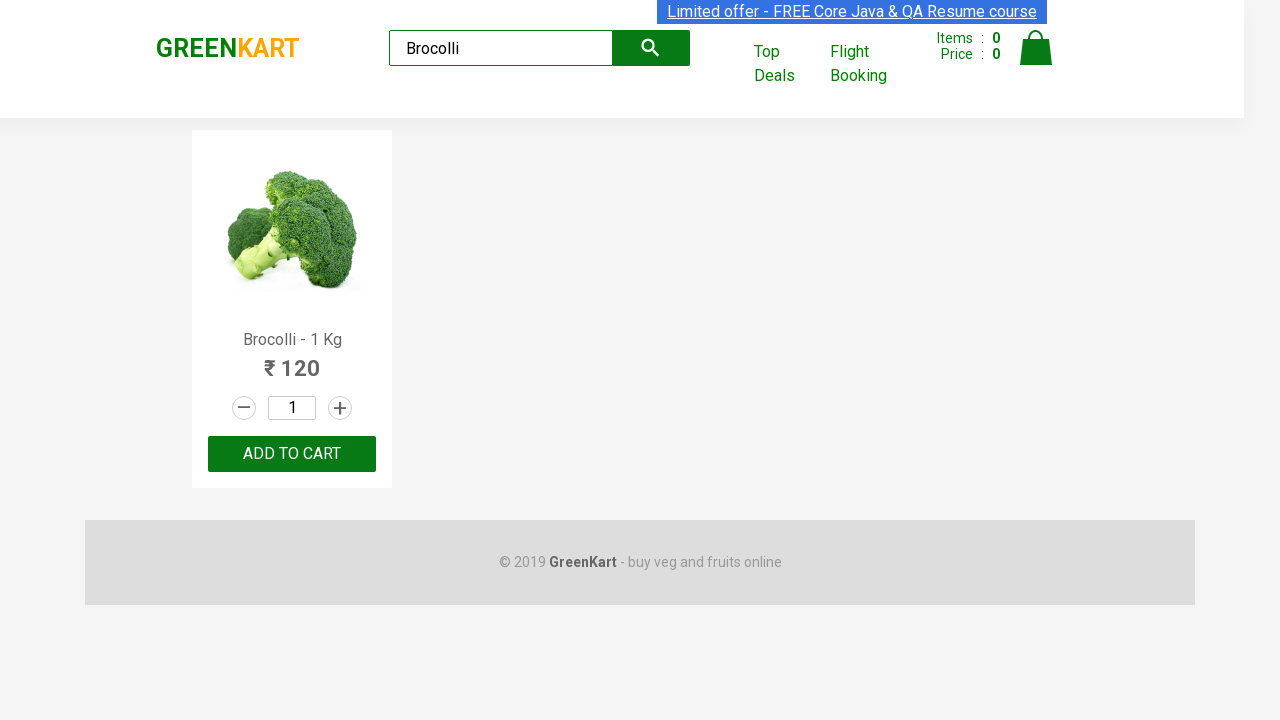

Product search results loaded
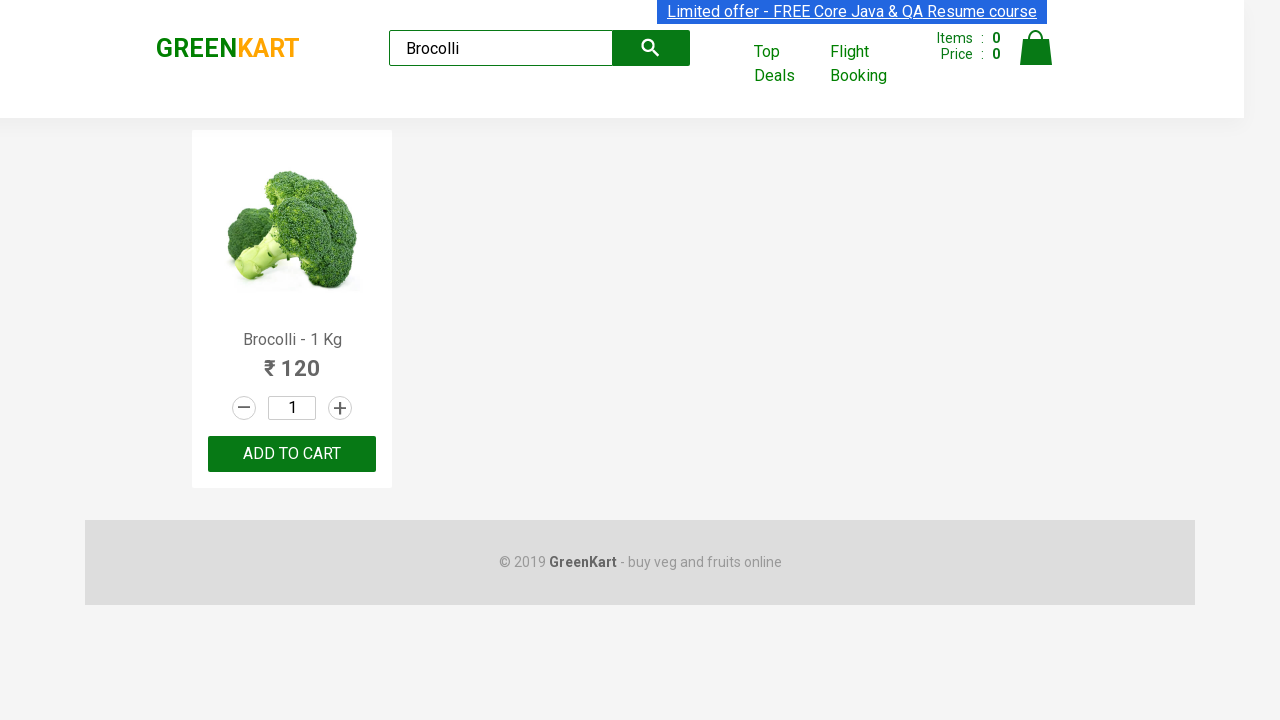

Clicked 'ADD TO CART' button for Brocolli at (292, 454) on .product .product-action button:has-text('ADD TO CART')
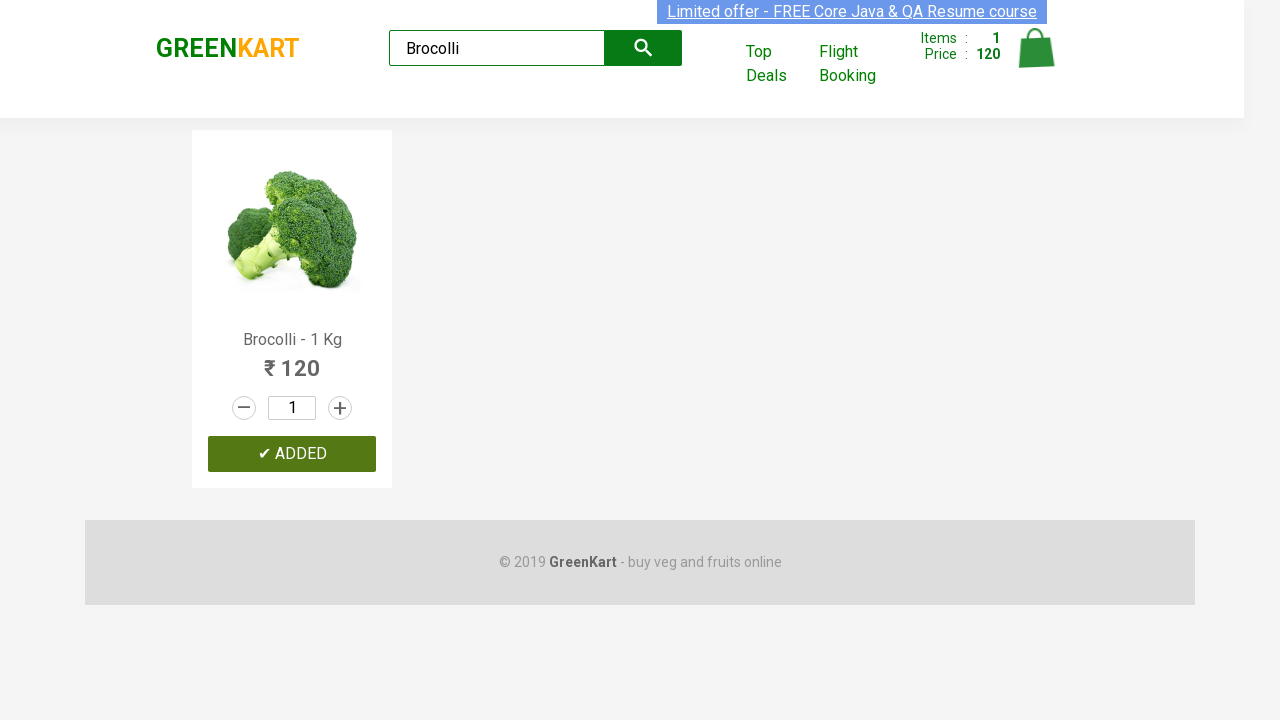

Clicked cart icon to view cart at (1036, 59) on .cart-icon
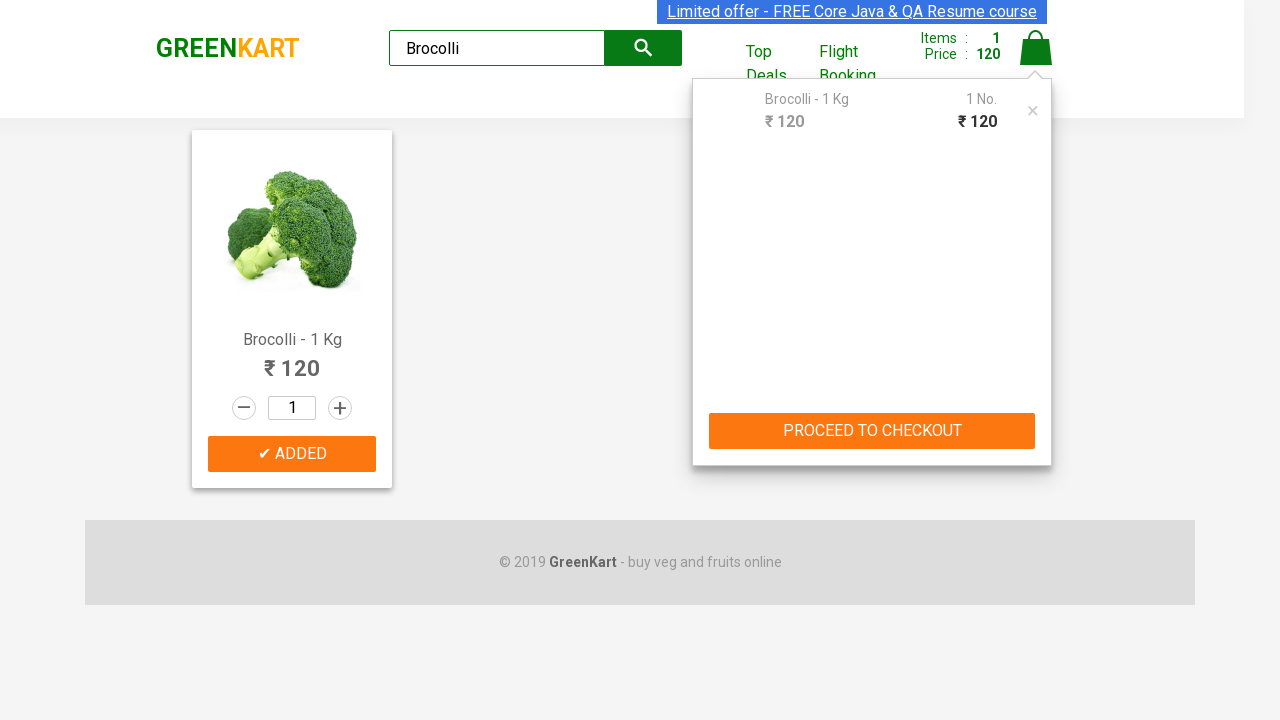

Cart preview loaded and visible
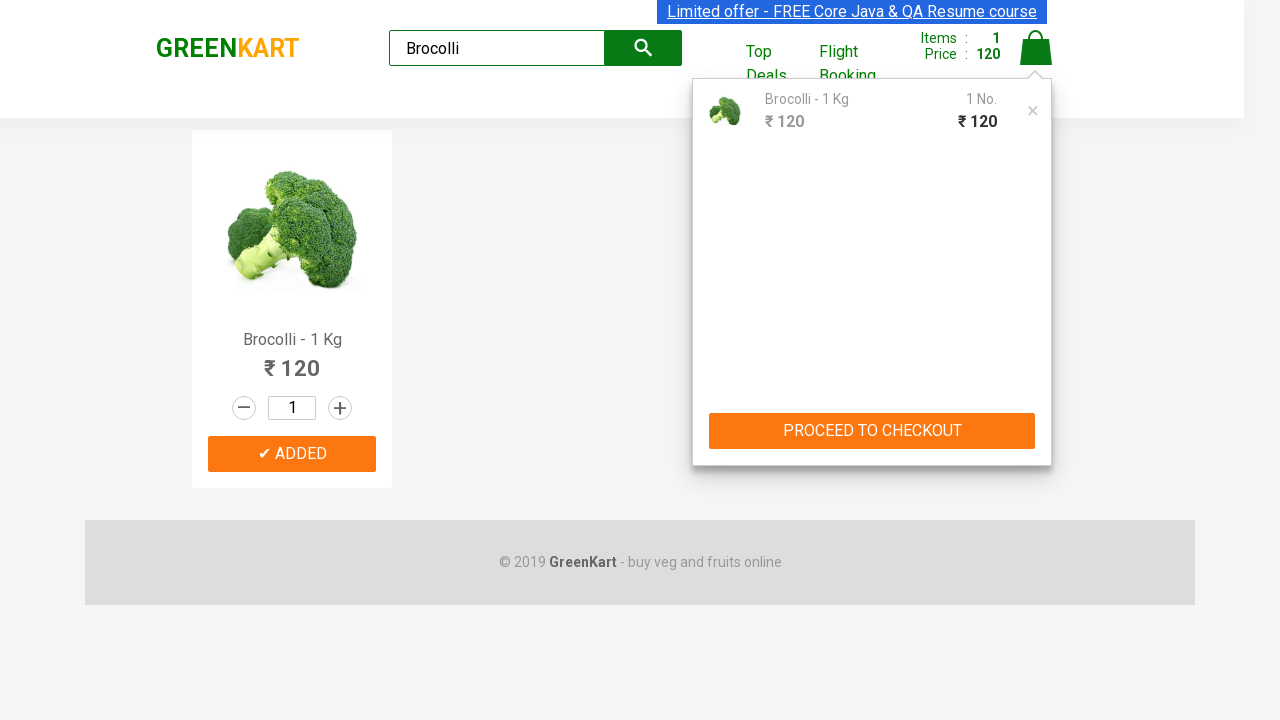

Verified product is in cart
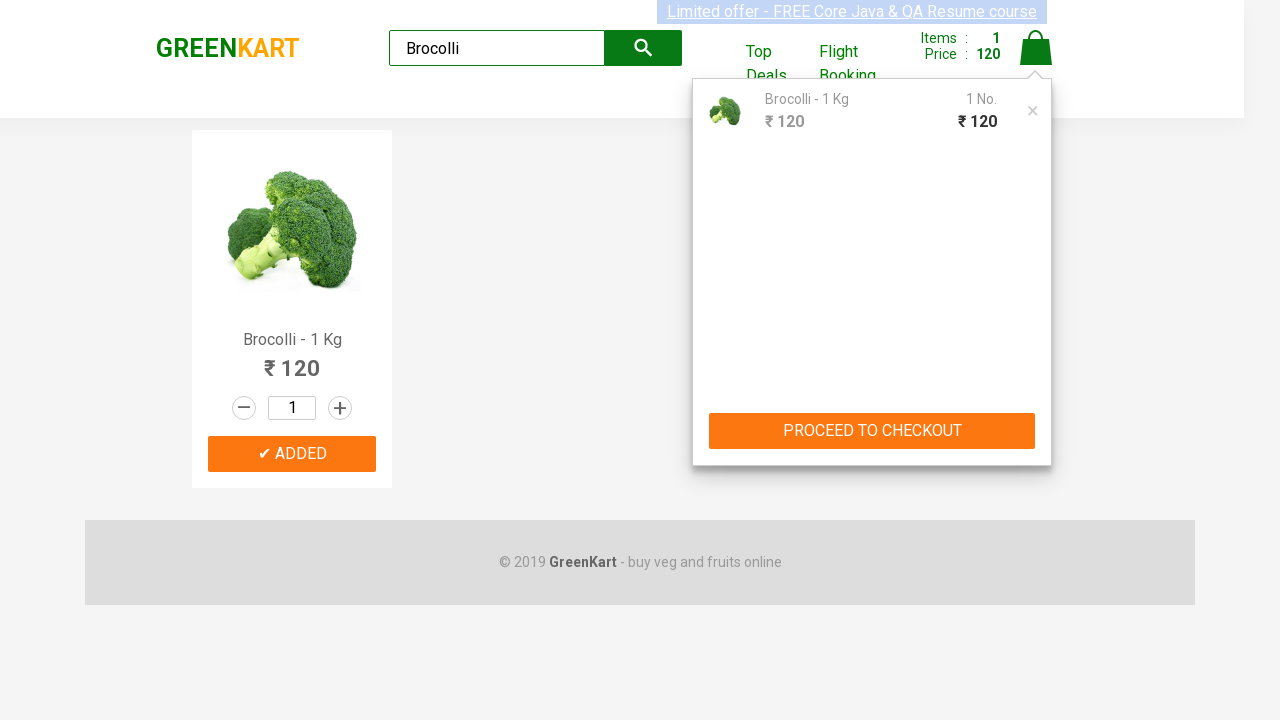

Clicked 'PROCEED TO CHECKOUT' button at (872, 431) on text=PROCEED TO CHECKOUT
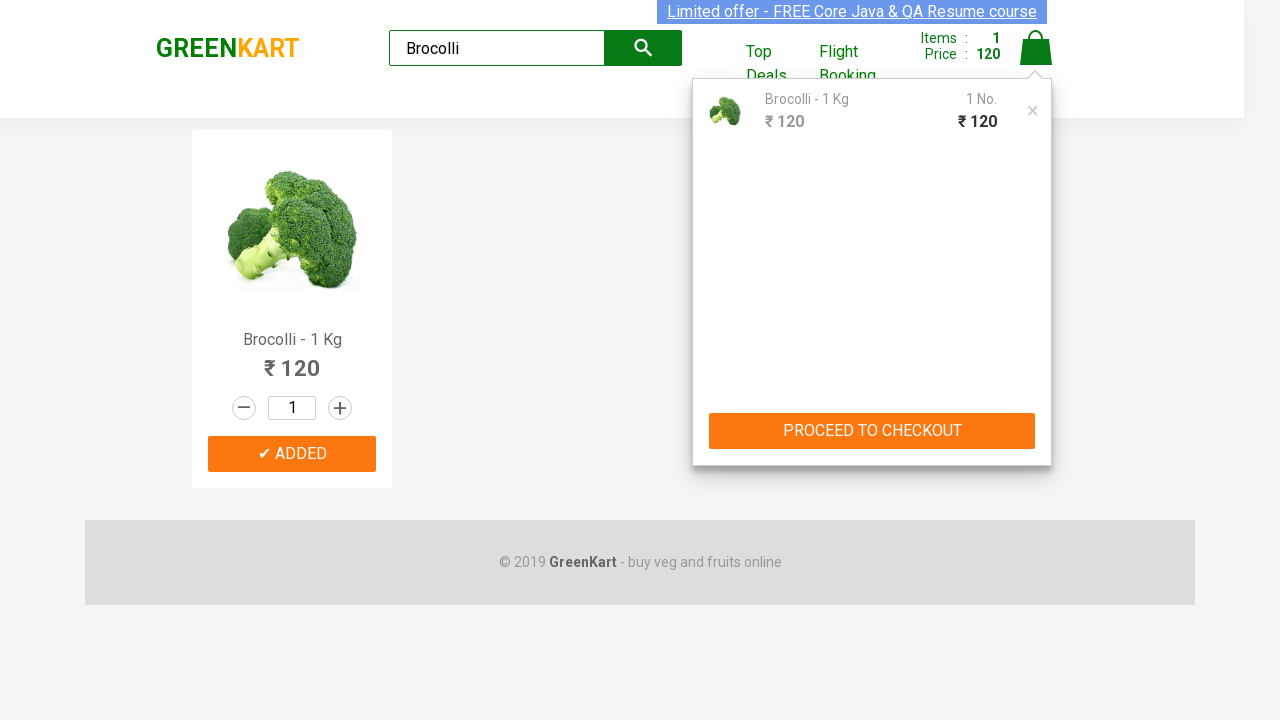

Checkout page loaded with order summary table
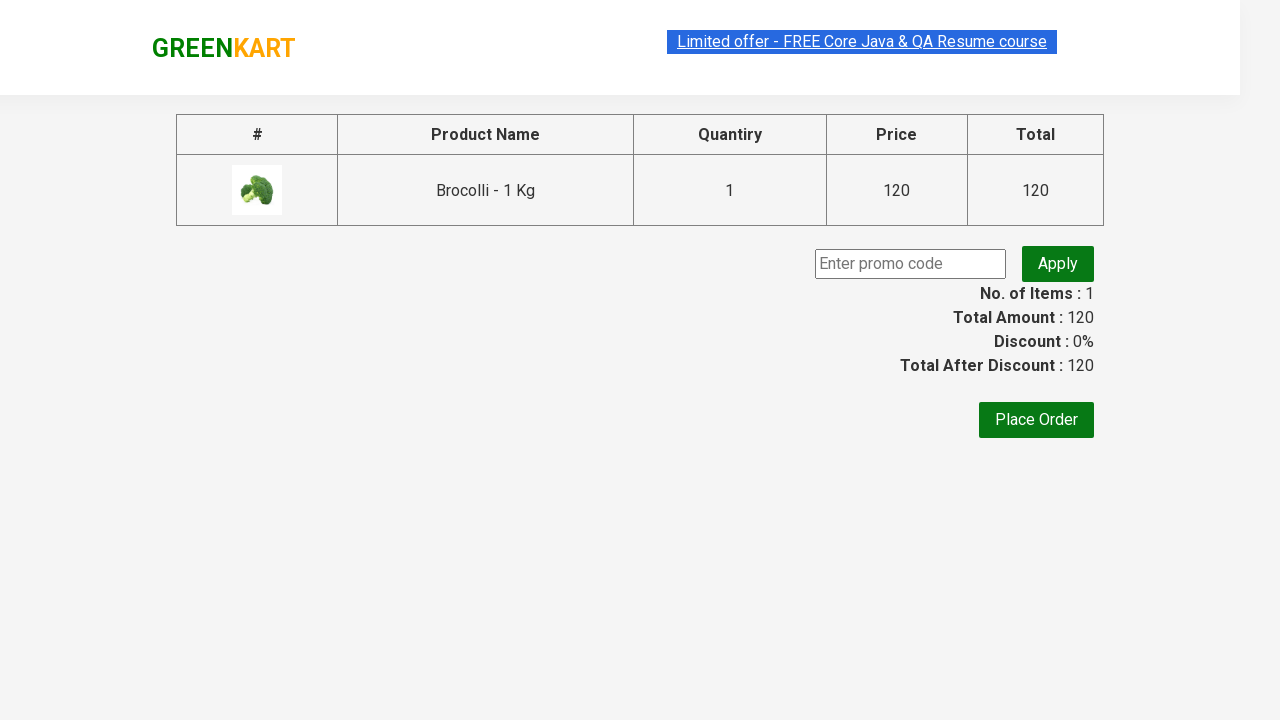

Clicked 'Place Order' button at (1036, 420) on text=Place Order
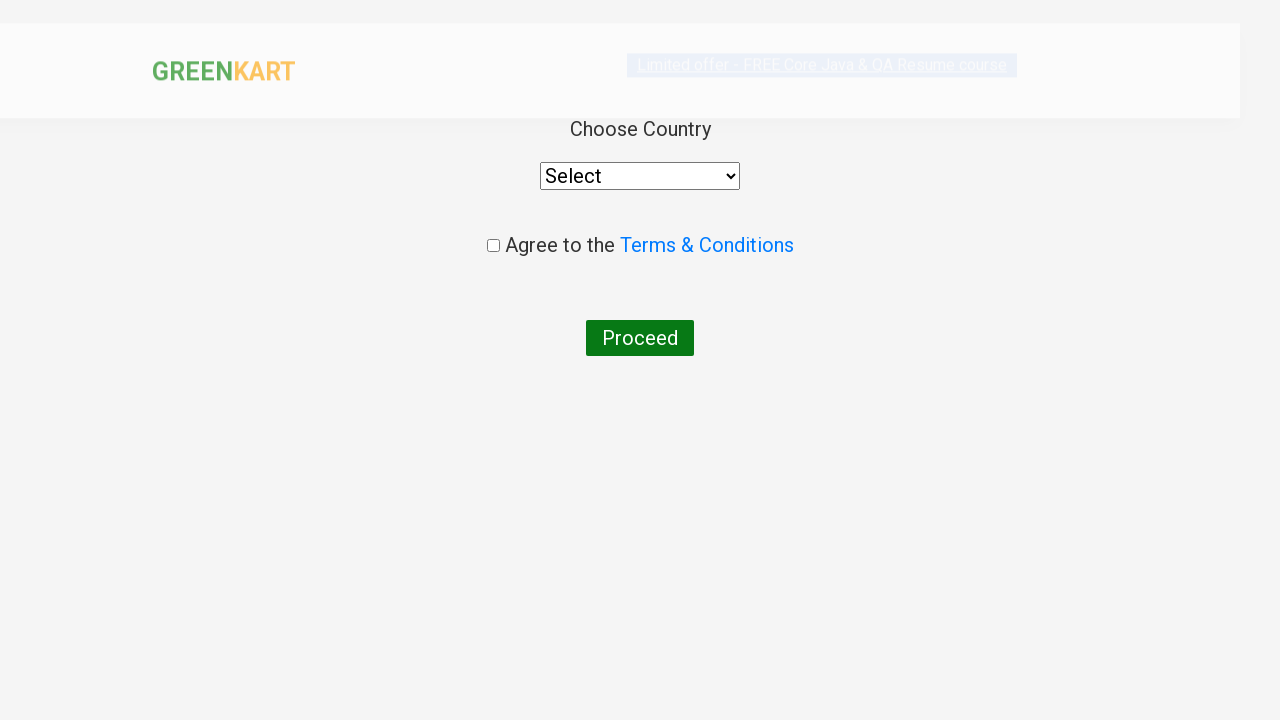

Selected 'Greece' from country dropdown on select
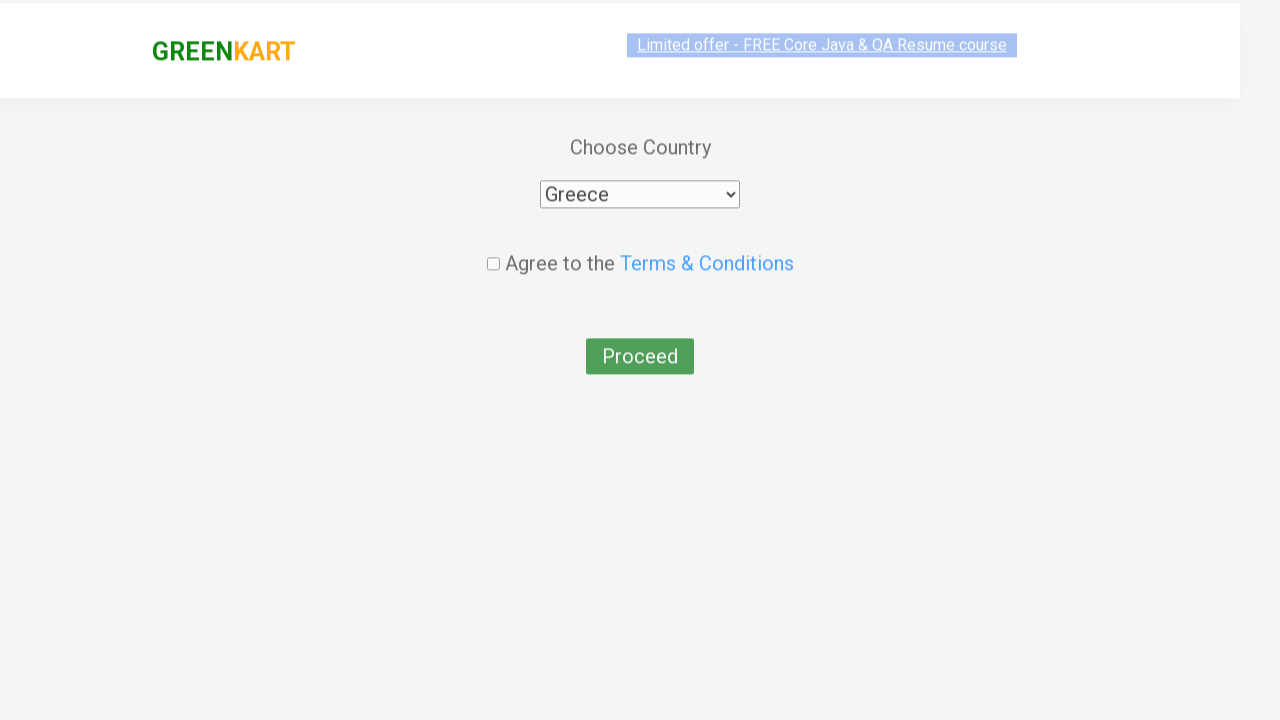

Checked terms and conditions checkbox at (493, 246) on input[type='checkbox']
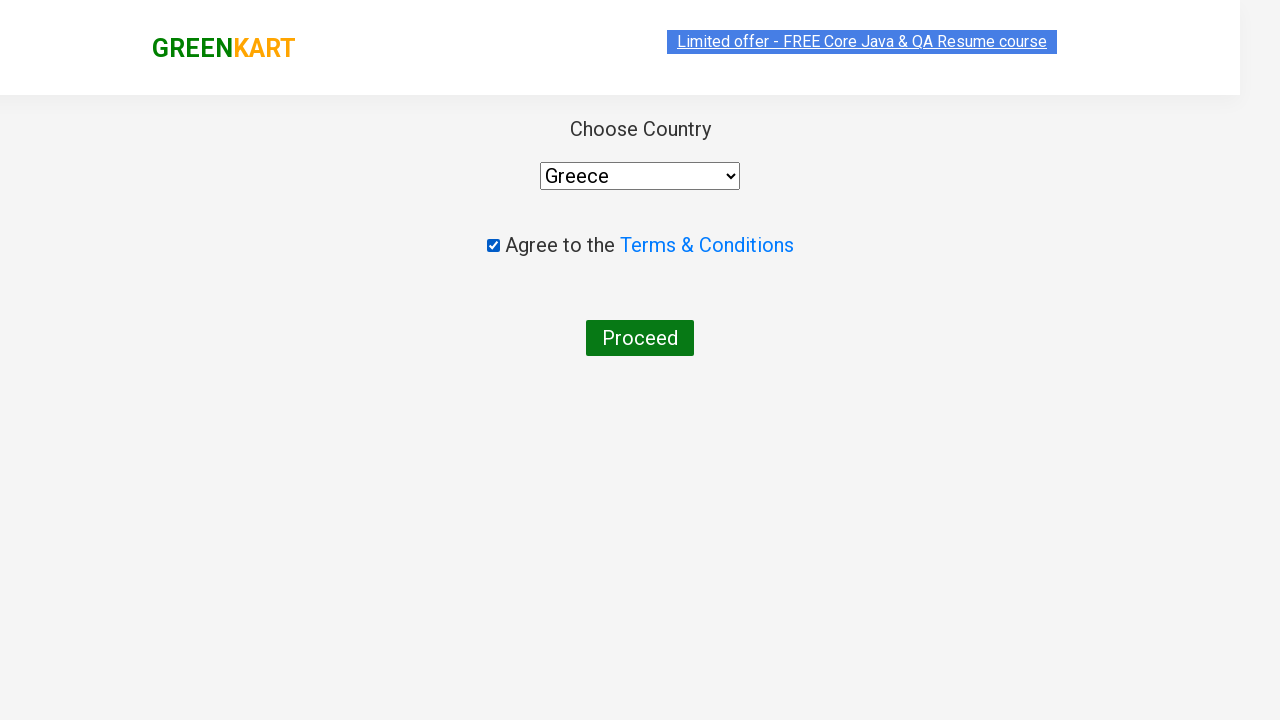

Clicked 'Proceed' button to complete order at (640, 338) on text=Proceed
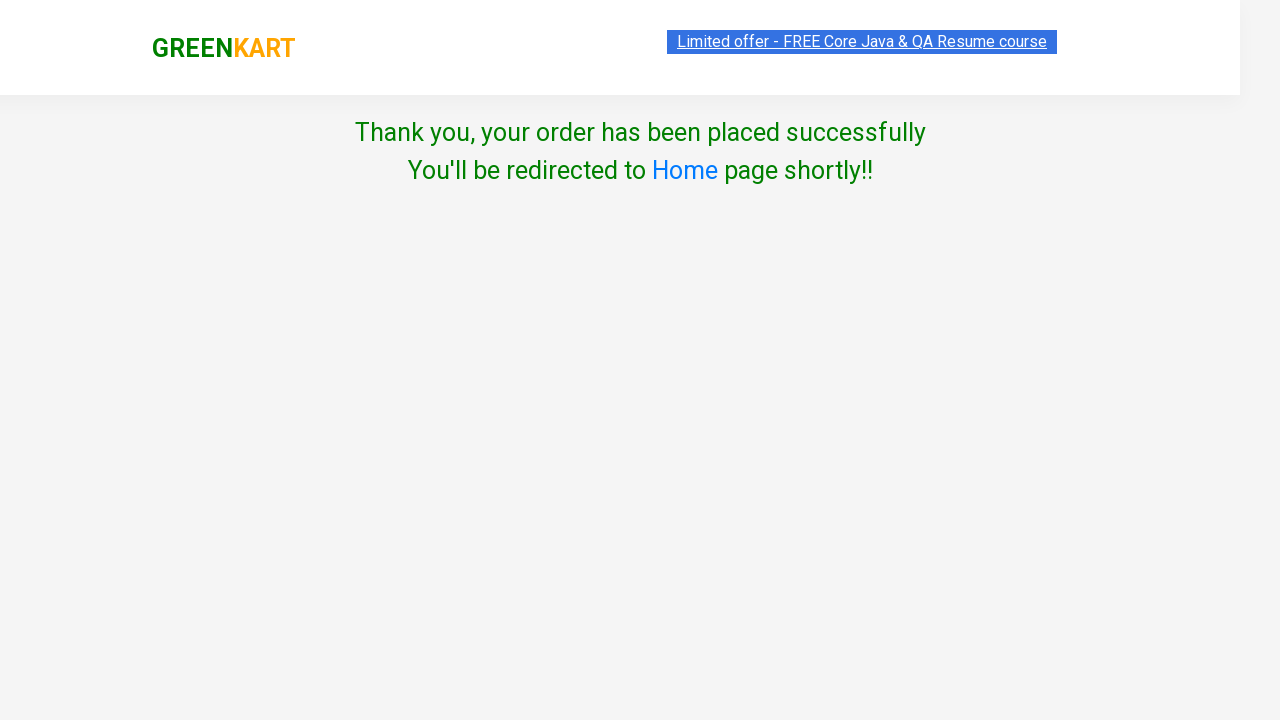

Order completed and redirected to home page
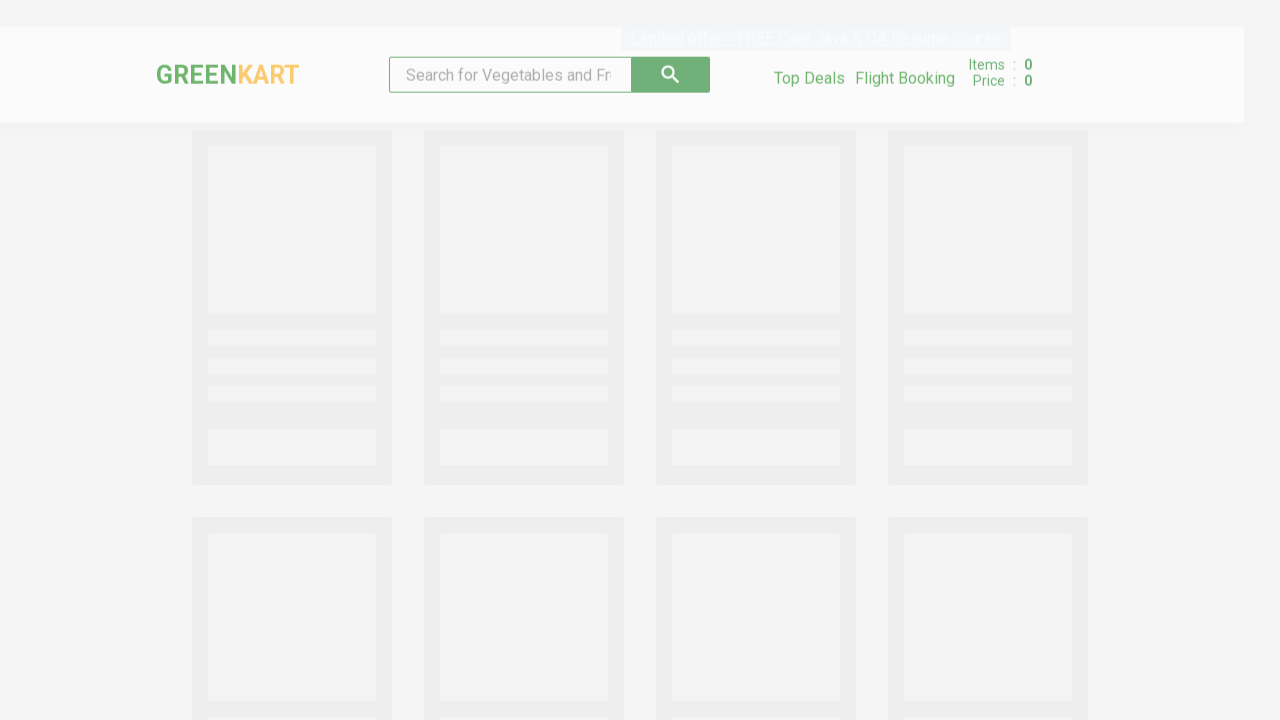

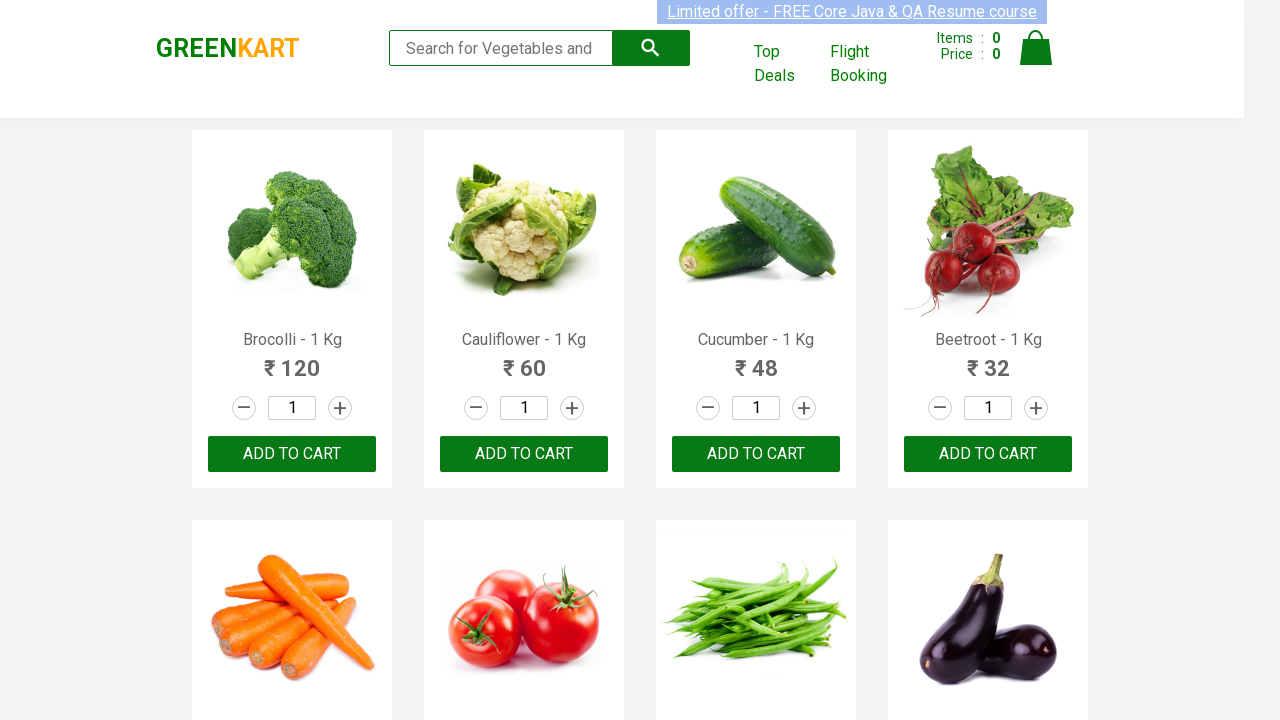